Tests tooltip functionality on jQuery UI demo page by interacting with an age input field to trigger tooltip display and entering a value

Starting URL: https://jqueryui.com/tooltip/

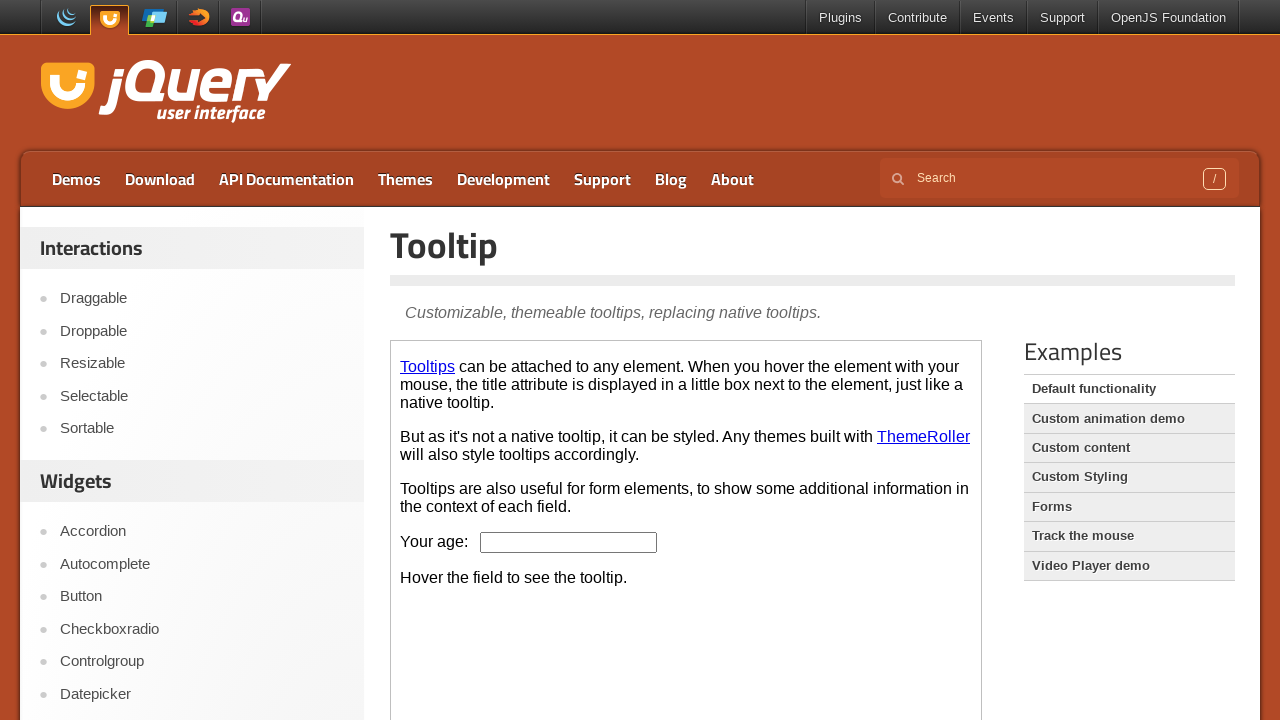

Located and switched to demo iframe
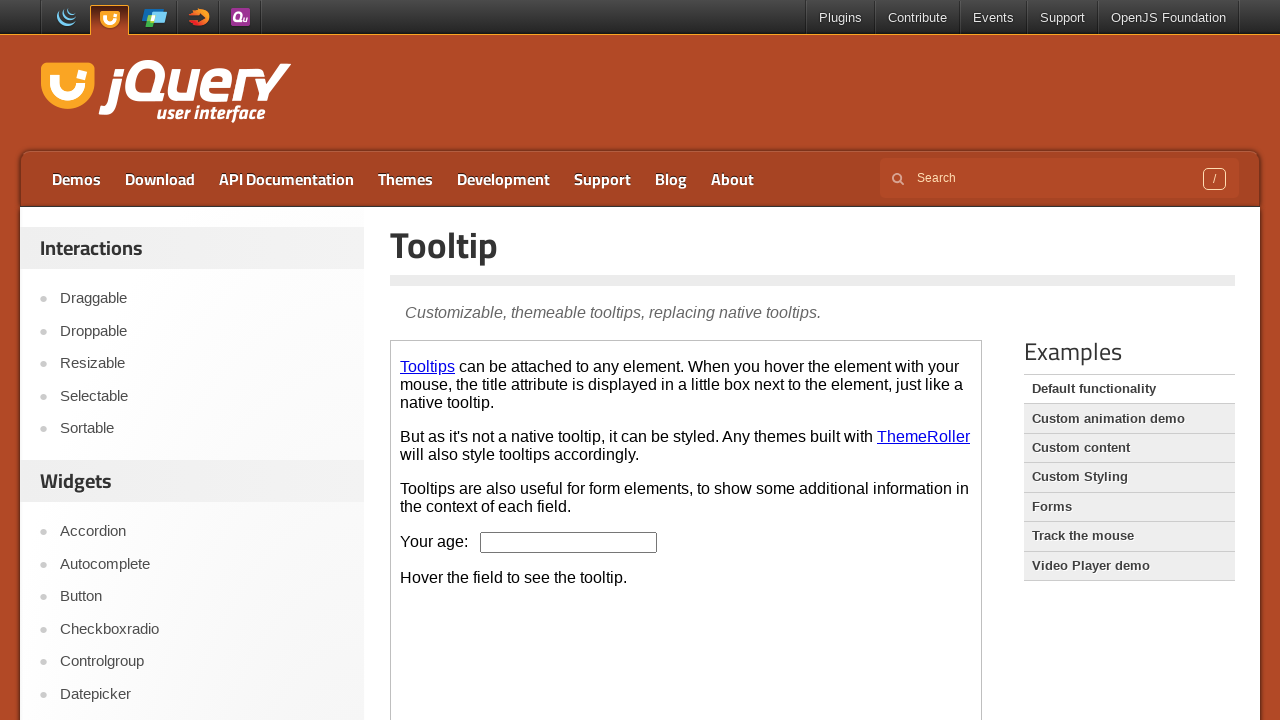

Pressed ArrowDown key in age field to trigger tooltip on .demo-frame >> internal:control=enter-frame >> #age
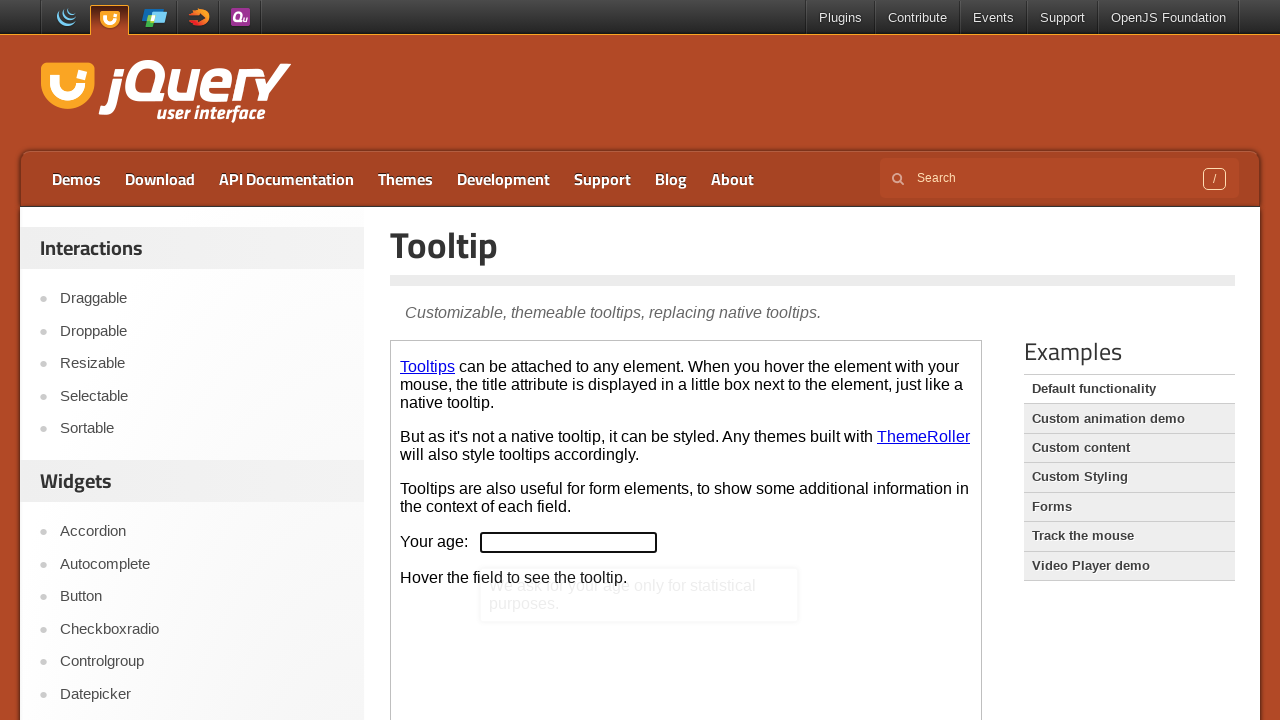

Hovered over age field to ensure tooltip is visible at (569, 542) on .demo-frame >> internal:control=enter-frame >> #age
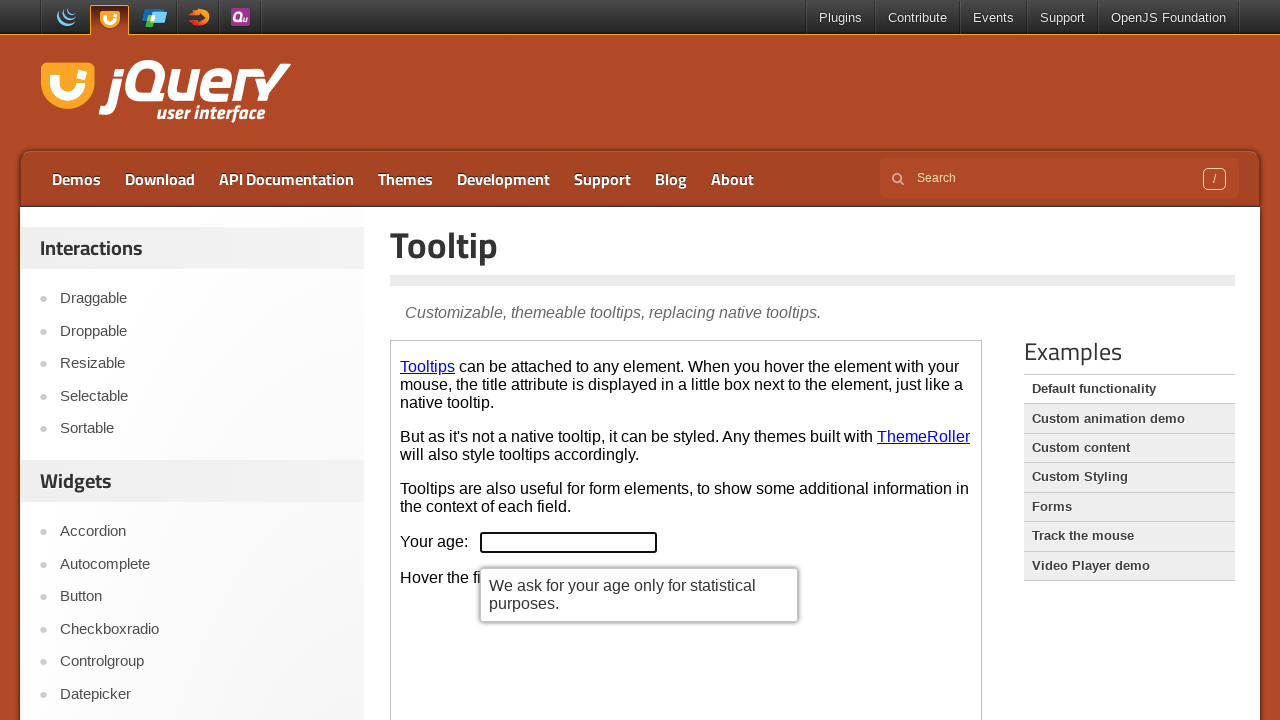

Retrieved tooltip text: 'We ask for your age only for statistical purposes.'
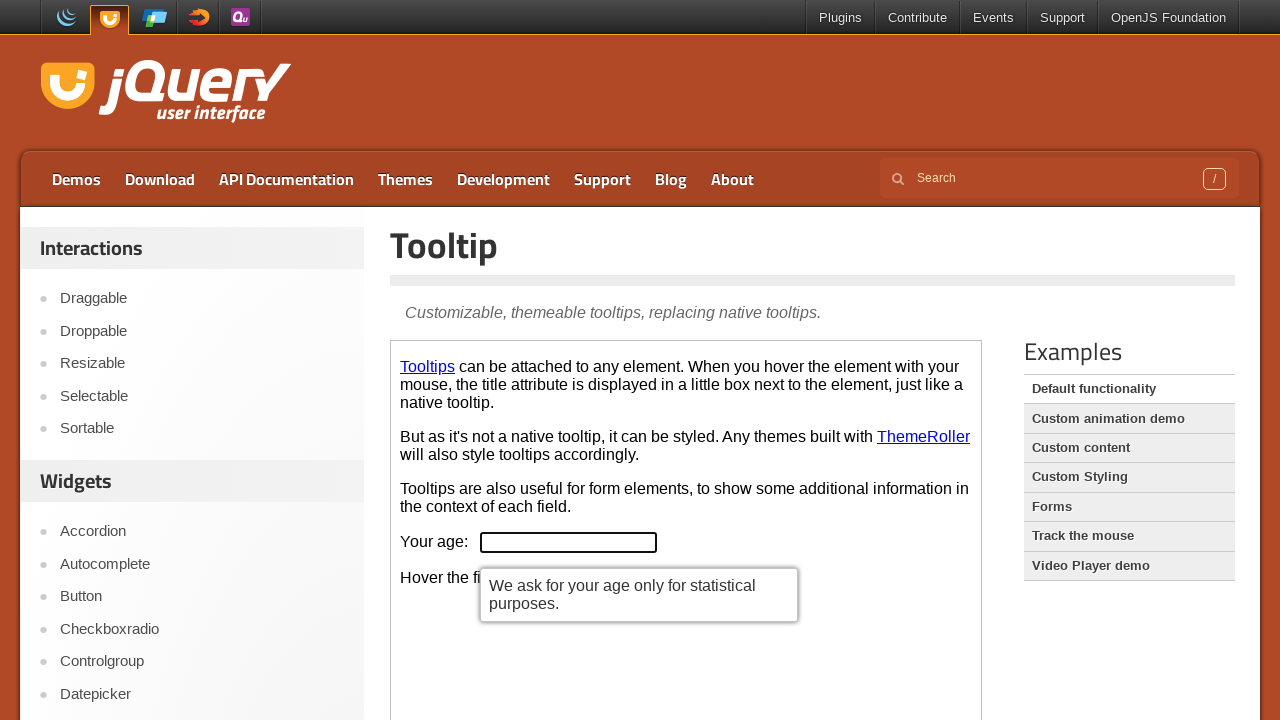

Filled age field with value '20' on .demo-frame >> internal:control=enter-frame >> #age
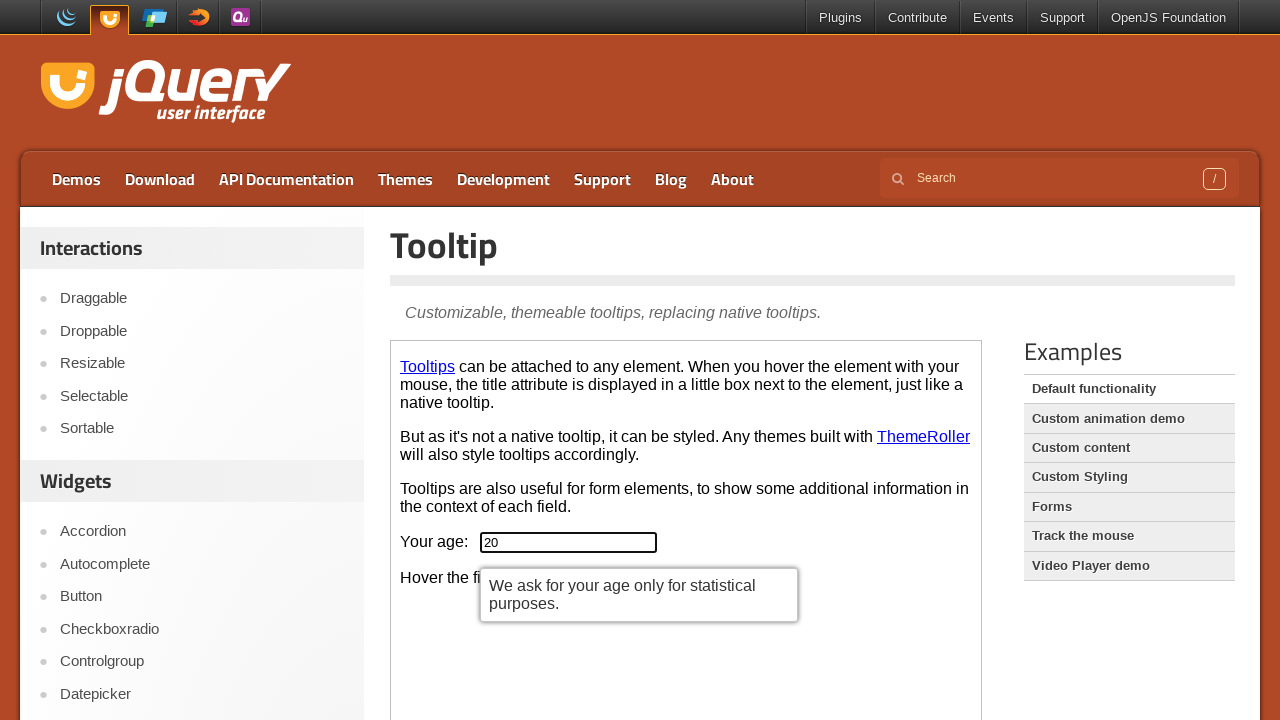

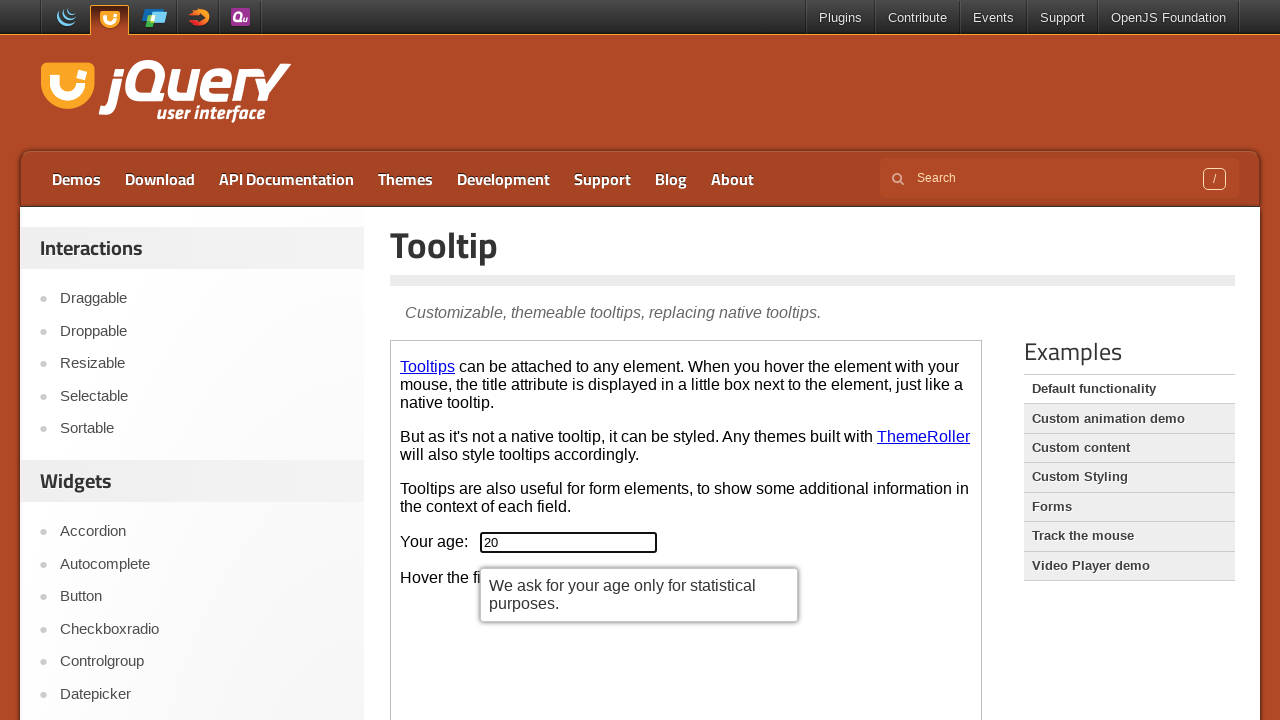